Tests registration form email validation by entering invalid email format and verifying error messages

Starting URL: https://alada.vn/tai-khoan/dang-ky.html

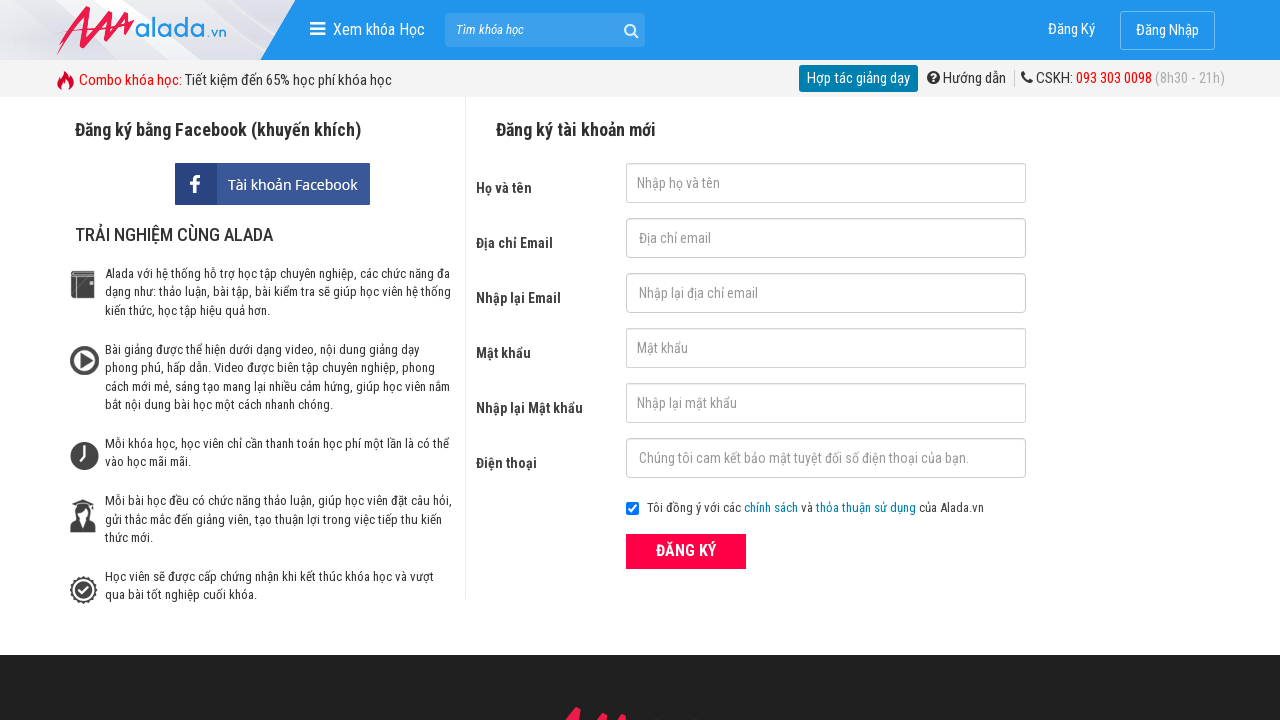

Filled first name field with 'Joe Biden' on #txtFirstname
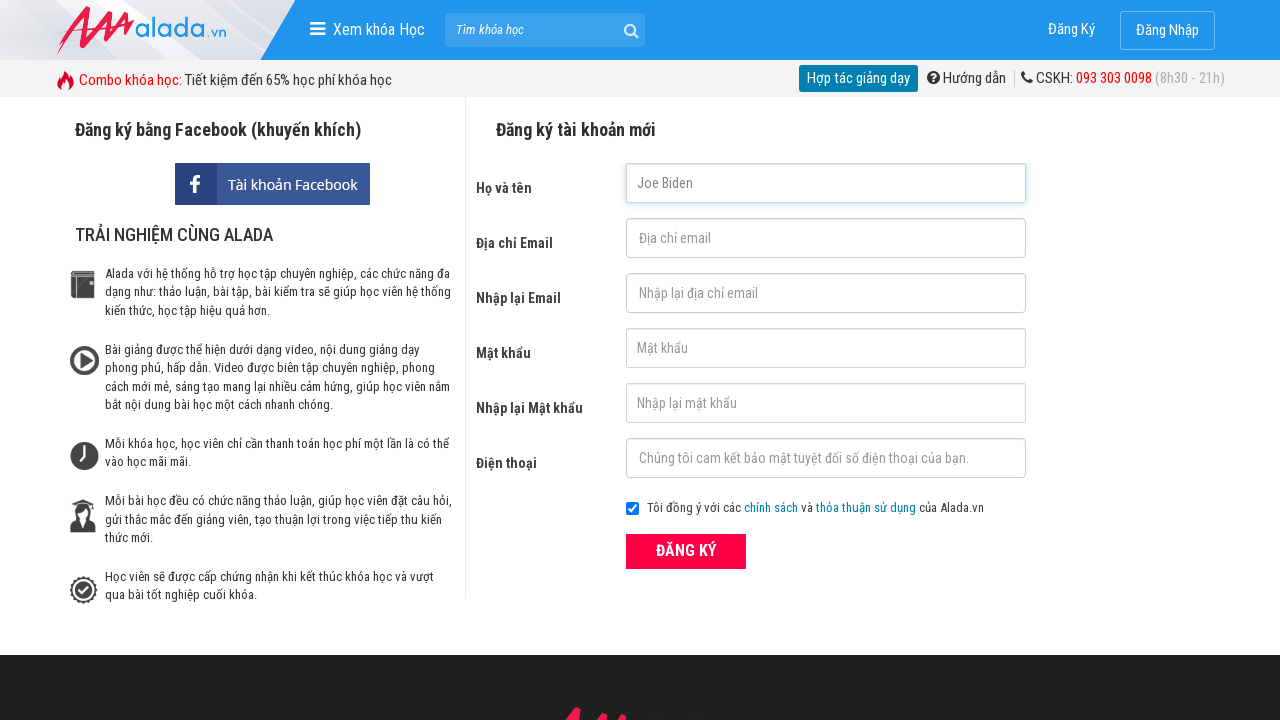

Filled email field with invalid format '3578452@486538@634875' on #txtEmail
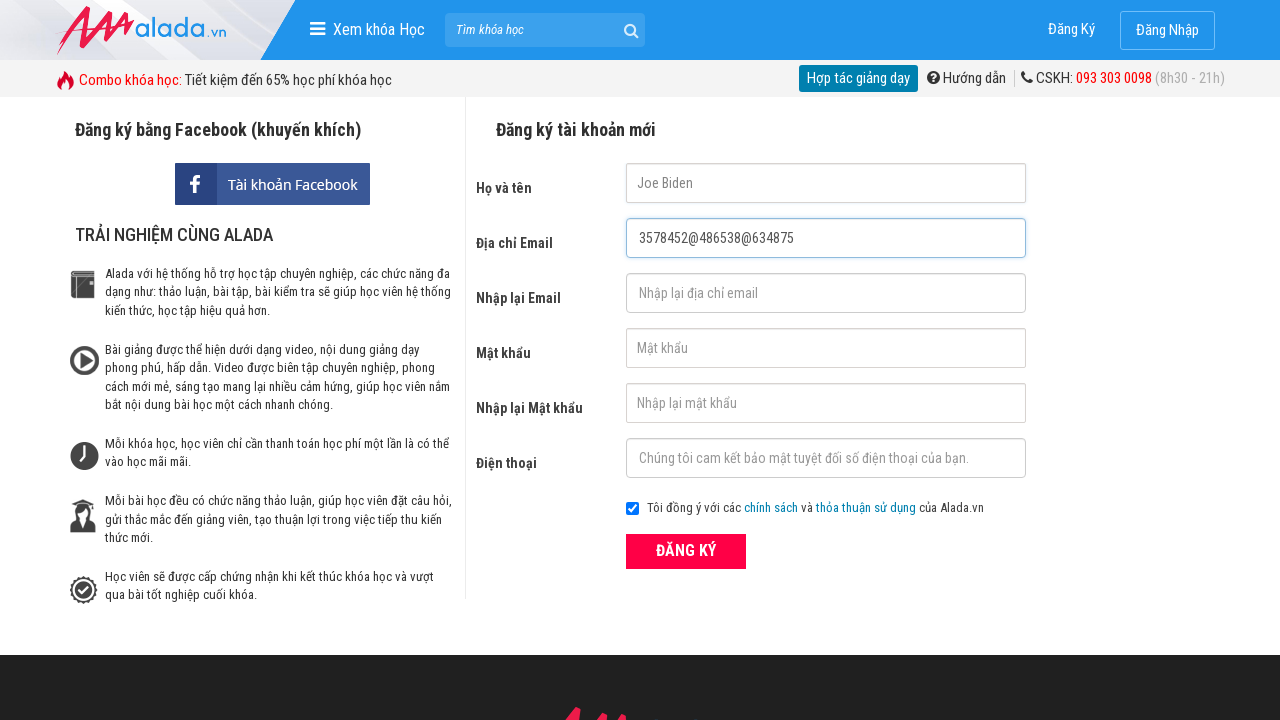

Filled confirm email field with invalid format '3578452@486538@634875' on #txtCEmail
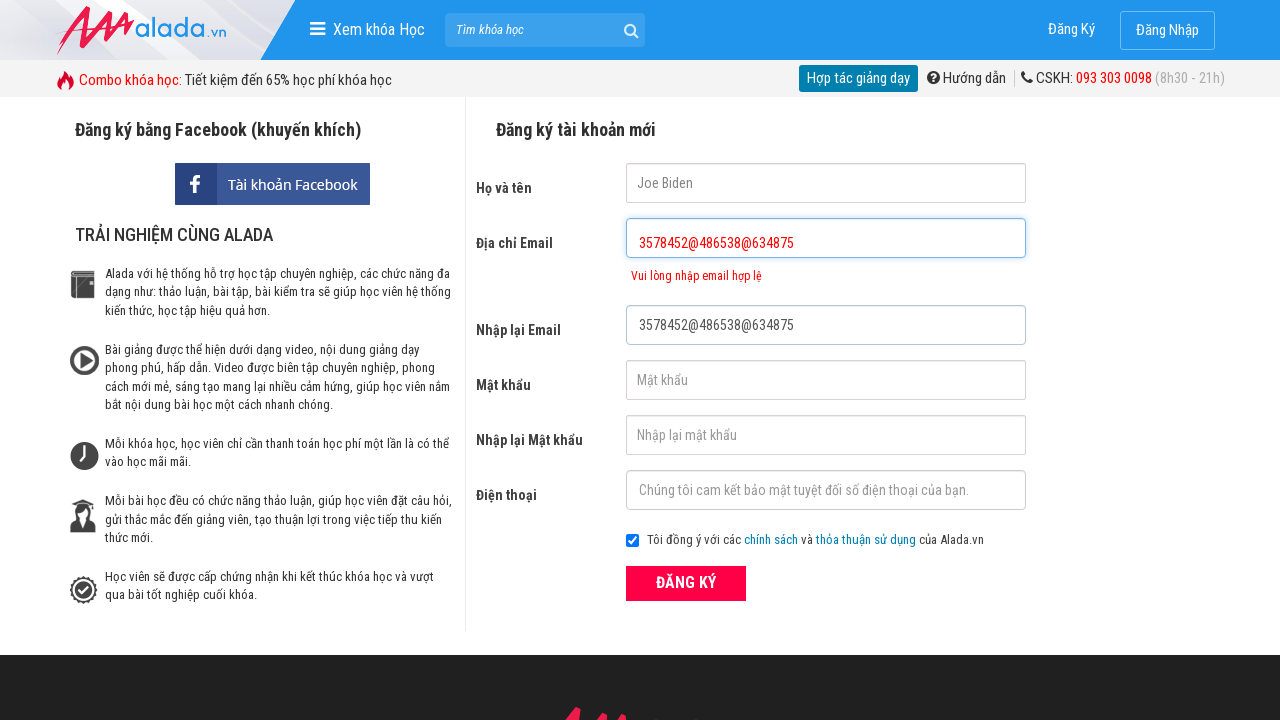

Filled password field with '123456' on #txtPassword
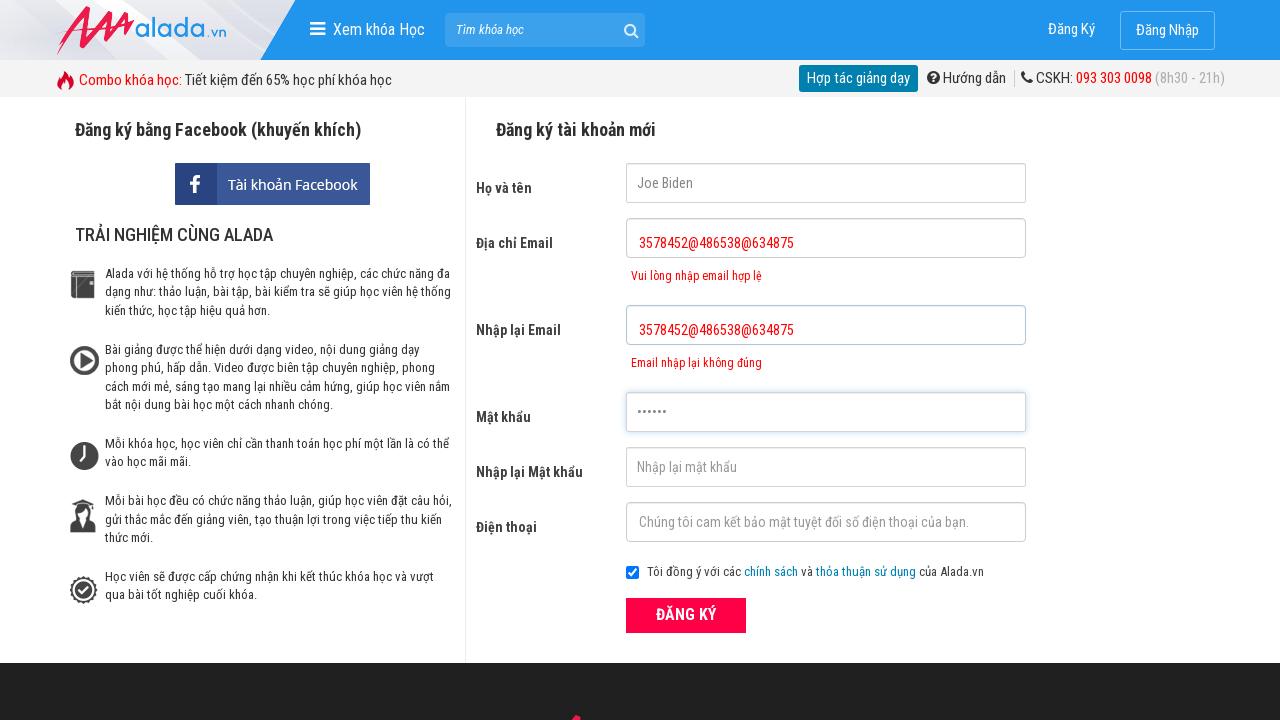

Filled confirm password field with '123456' on #txtCPassword
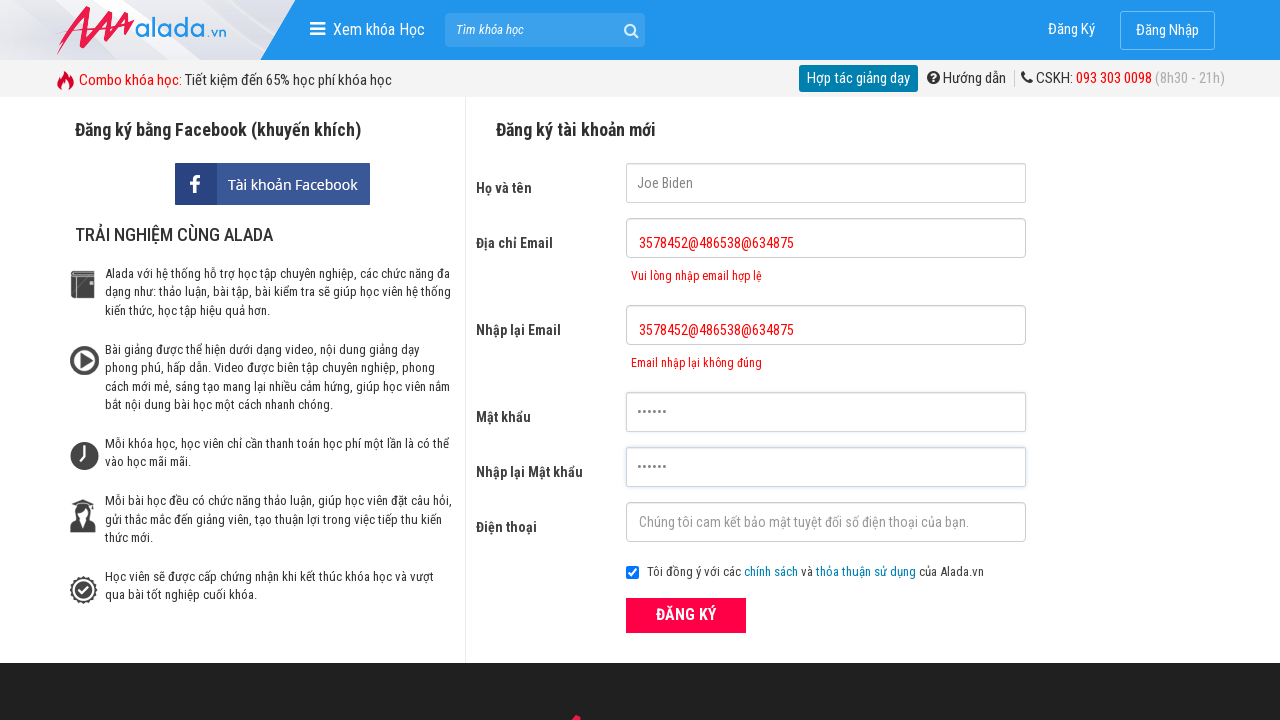

Filled phone field with '0973307235' on #txtPhone
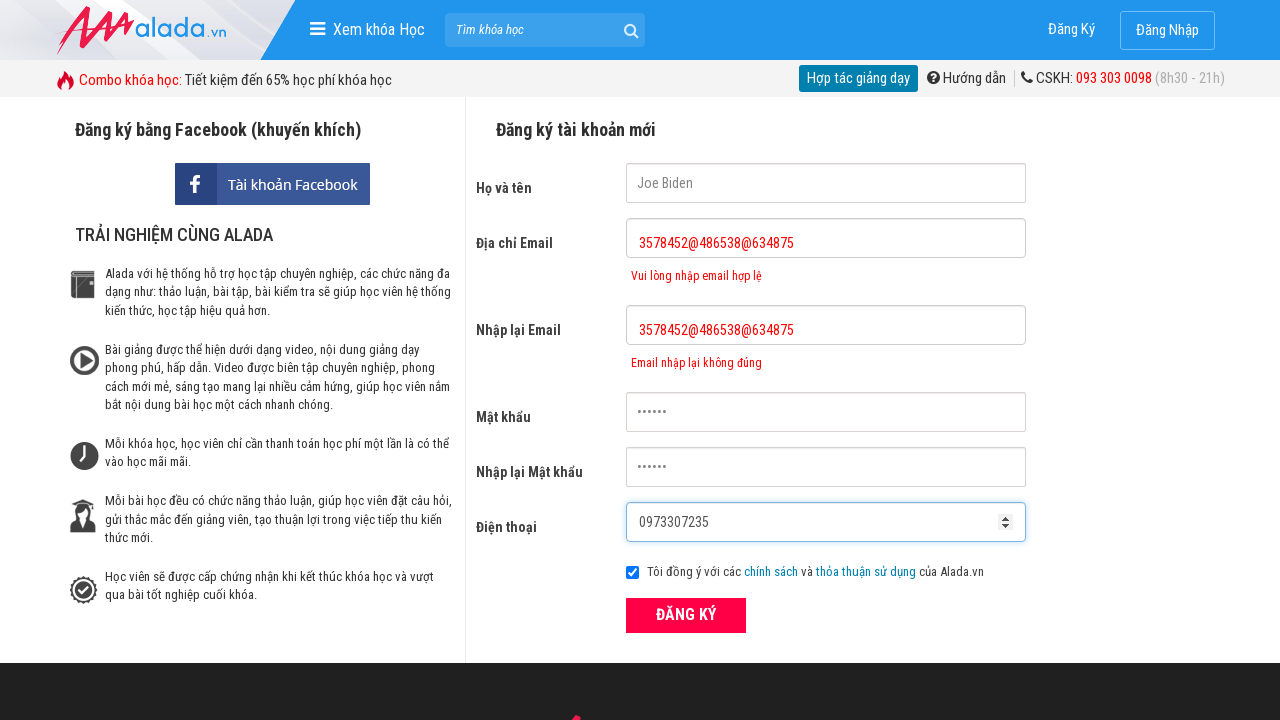

Clicked submit button to register at (686, 615) on button[type='submit']
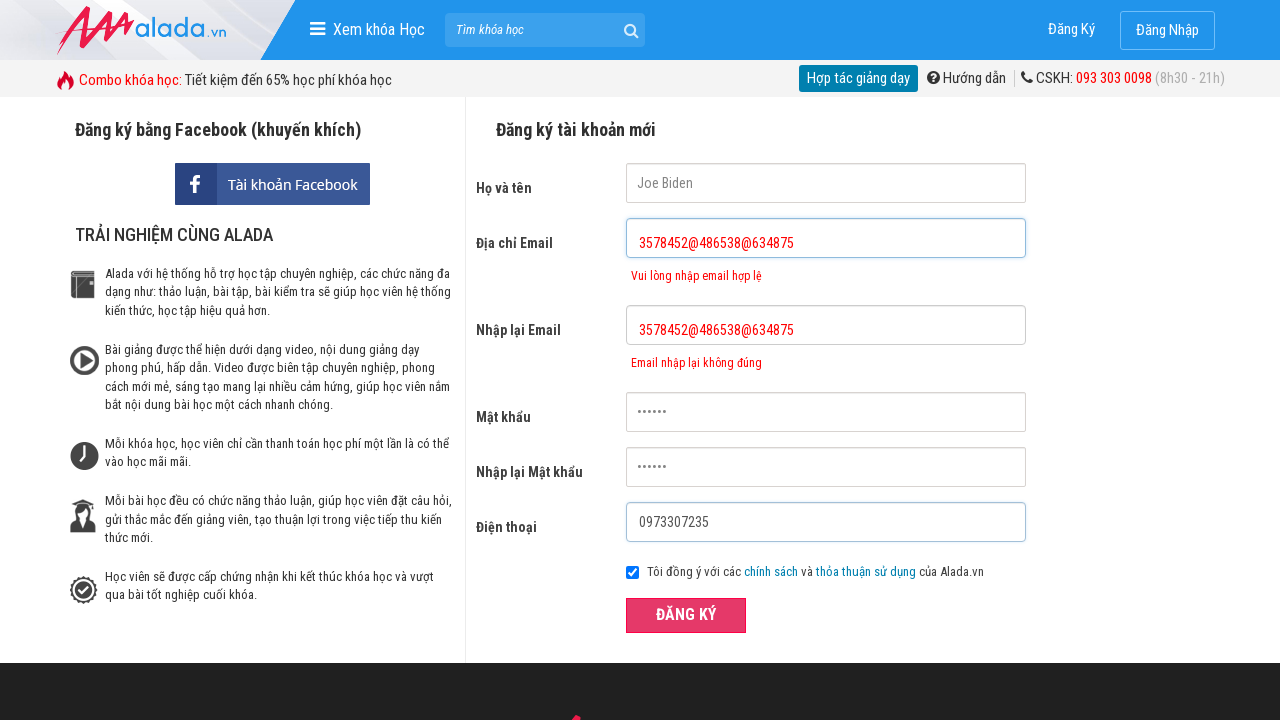

Email error message appeared, validating invalid email format rejection
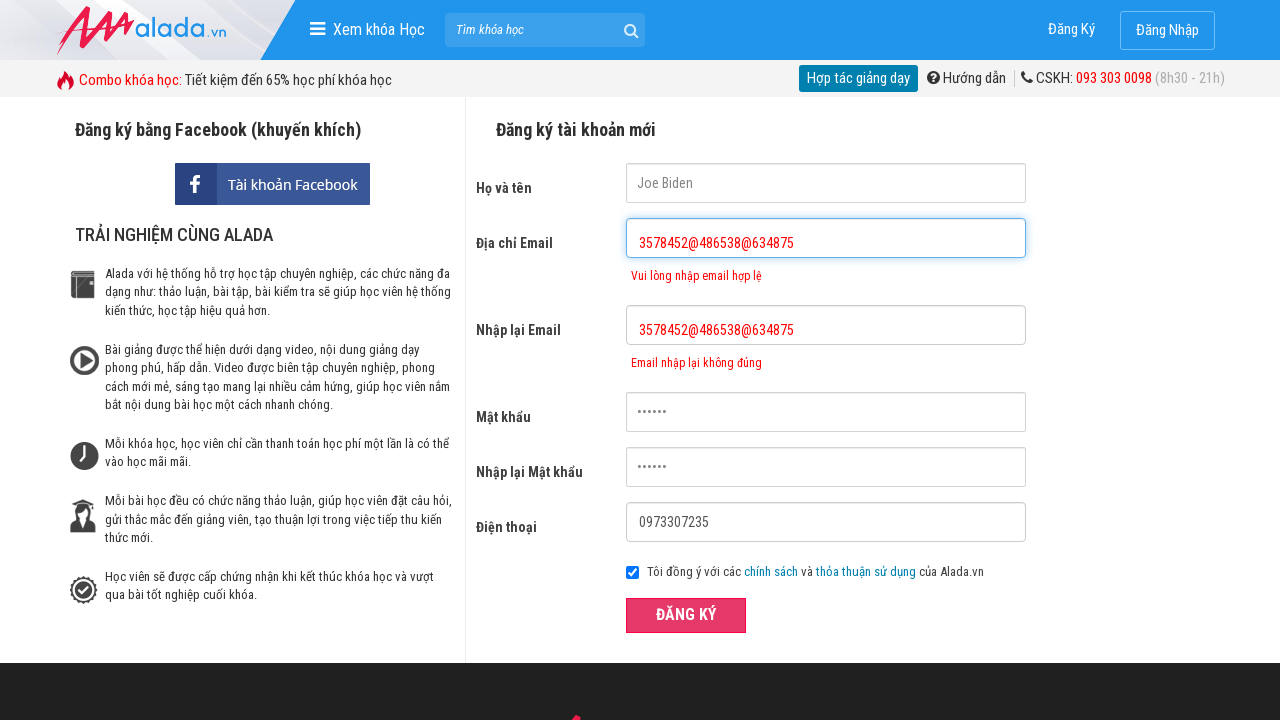

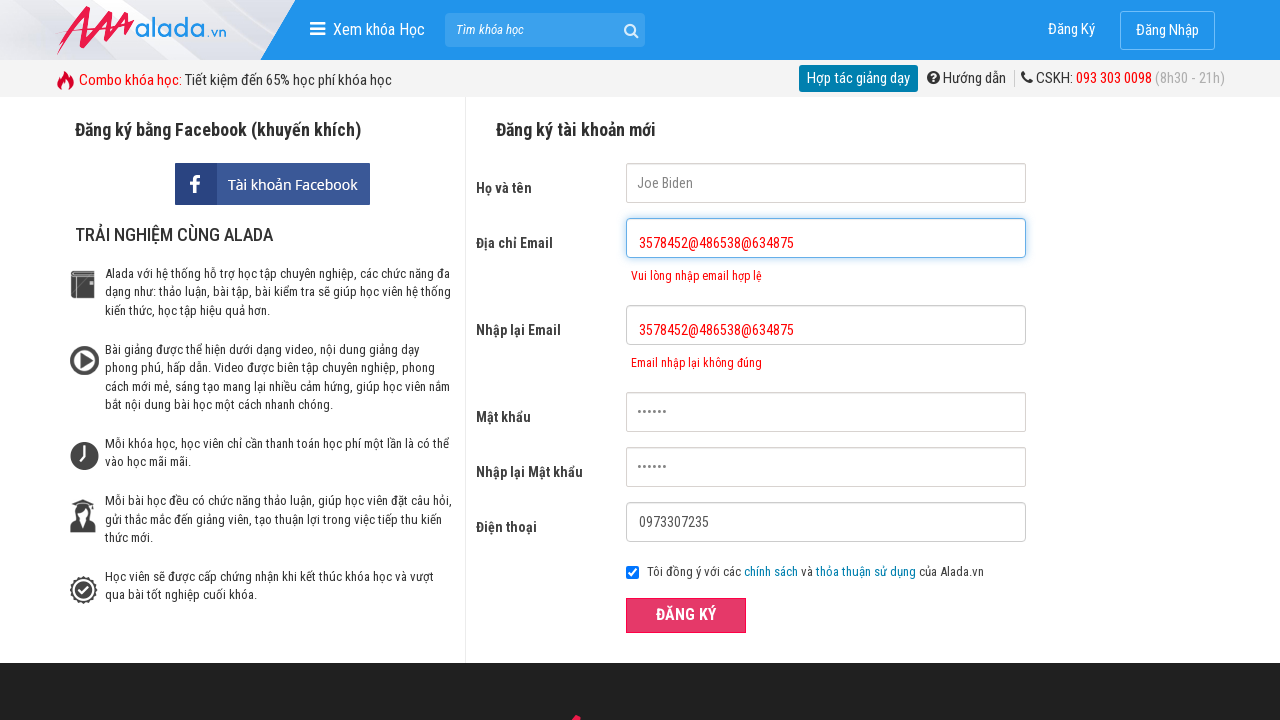